Tests radio button functionality by checking if the female radio button is displayed, enabled, and then selecting it if enabled

Starting URL: http://syntaxprojects.com/basic-radiobutton-demo.php

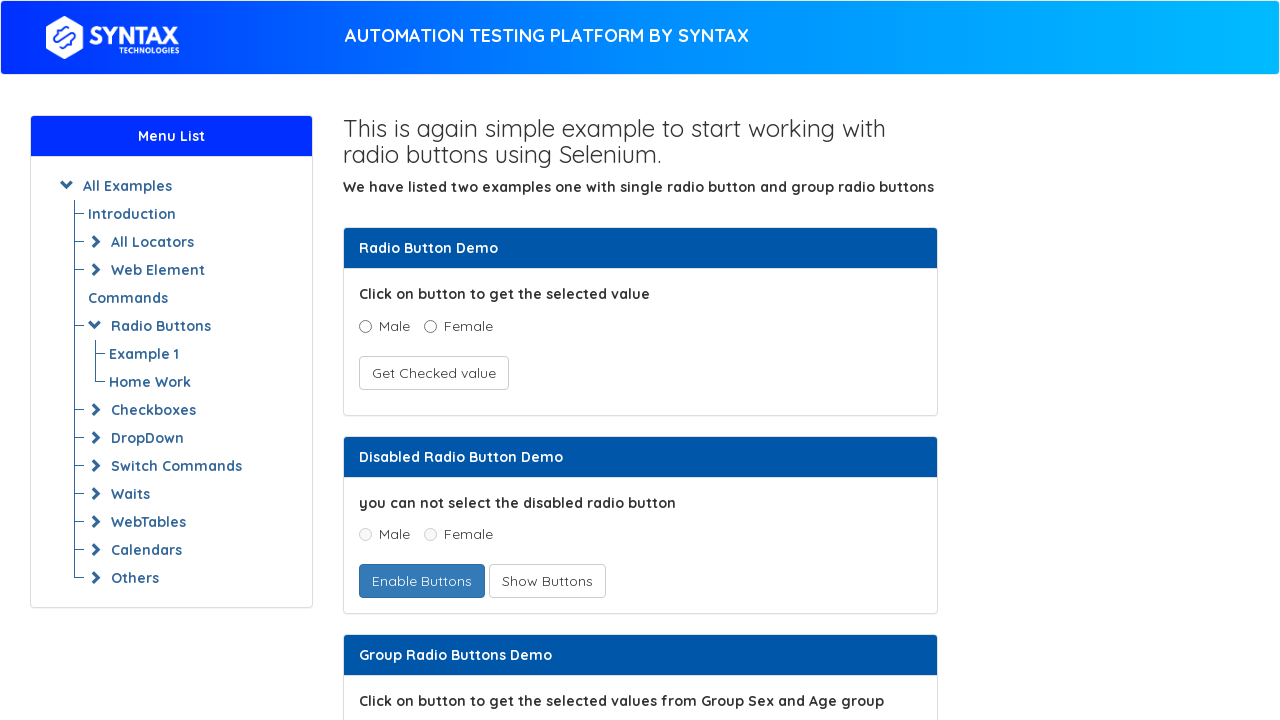

Located female radio button element
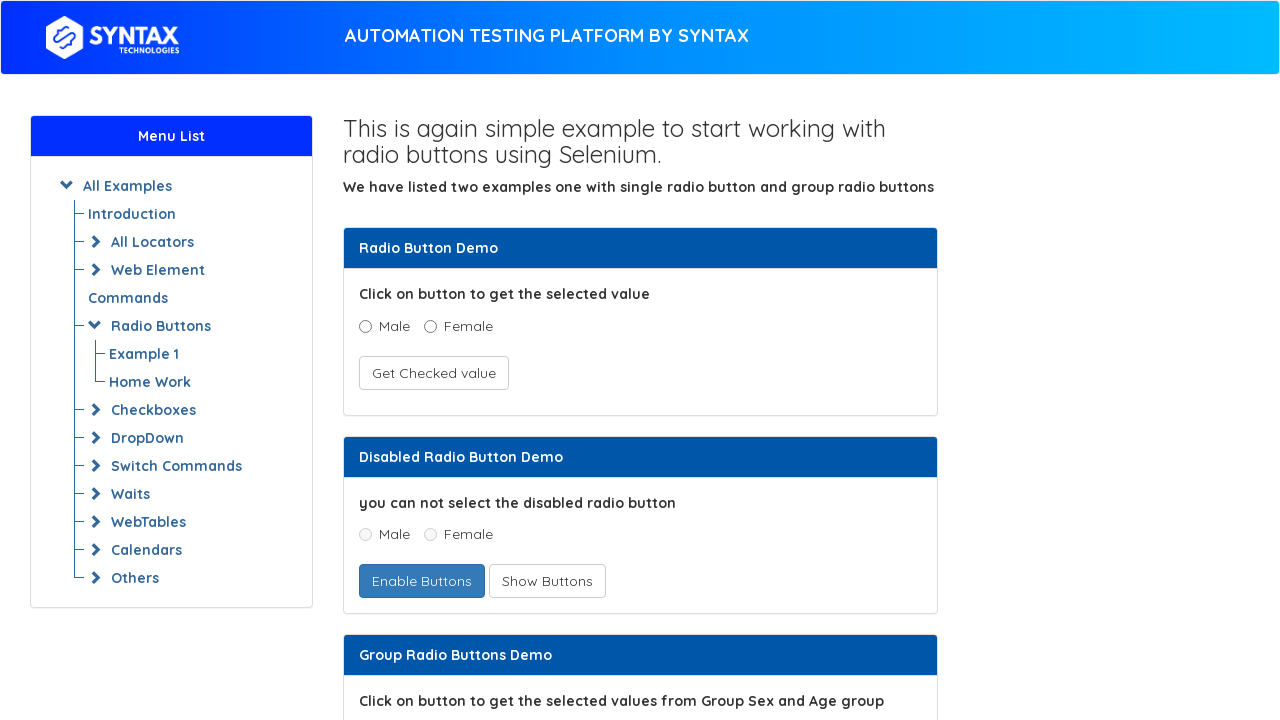

Female radio button is visible
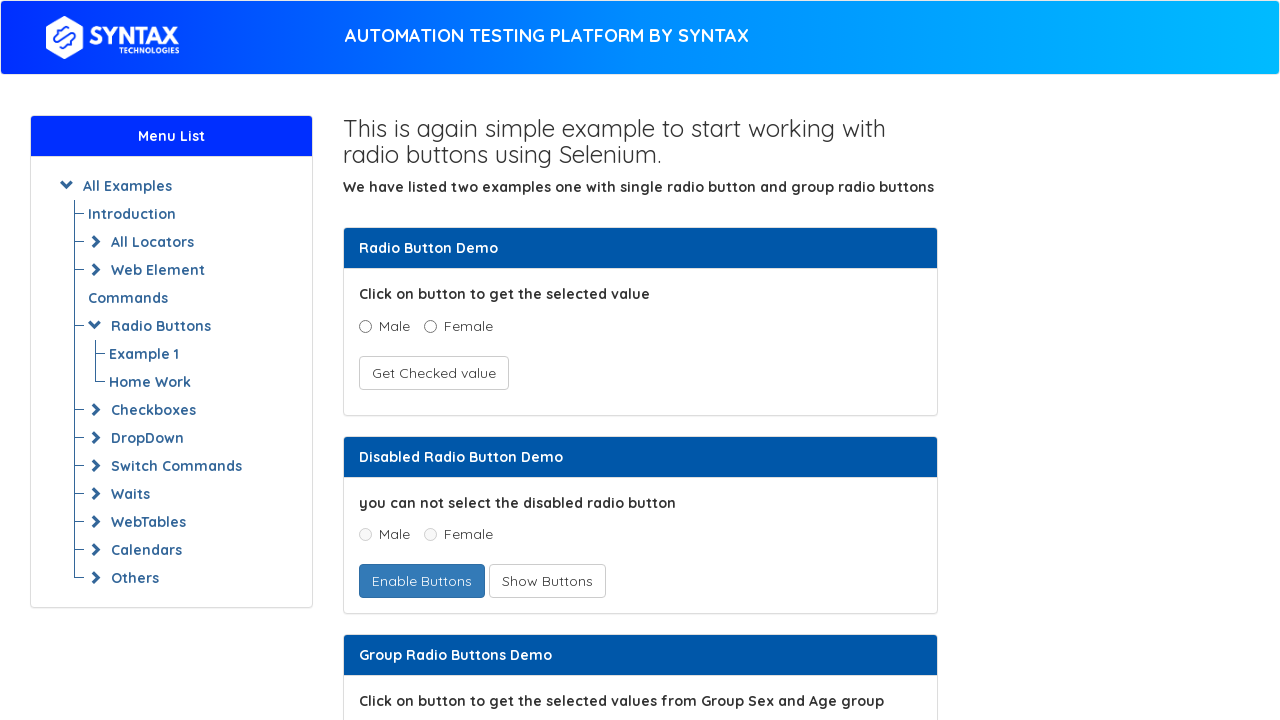

Female radio button is visible and enabled, clicked it at (430, 326) on input[value='Female'][name='optradio']
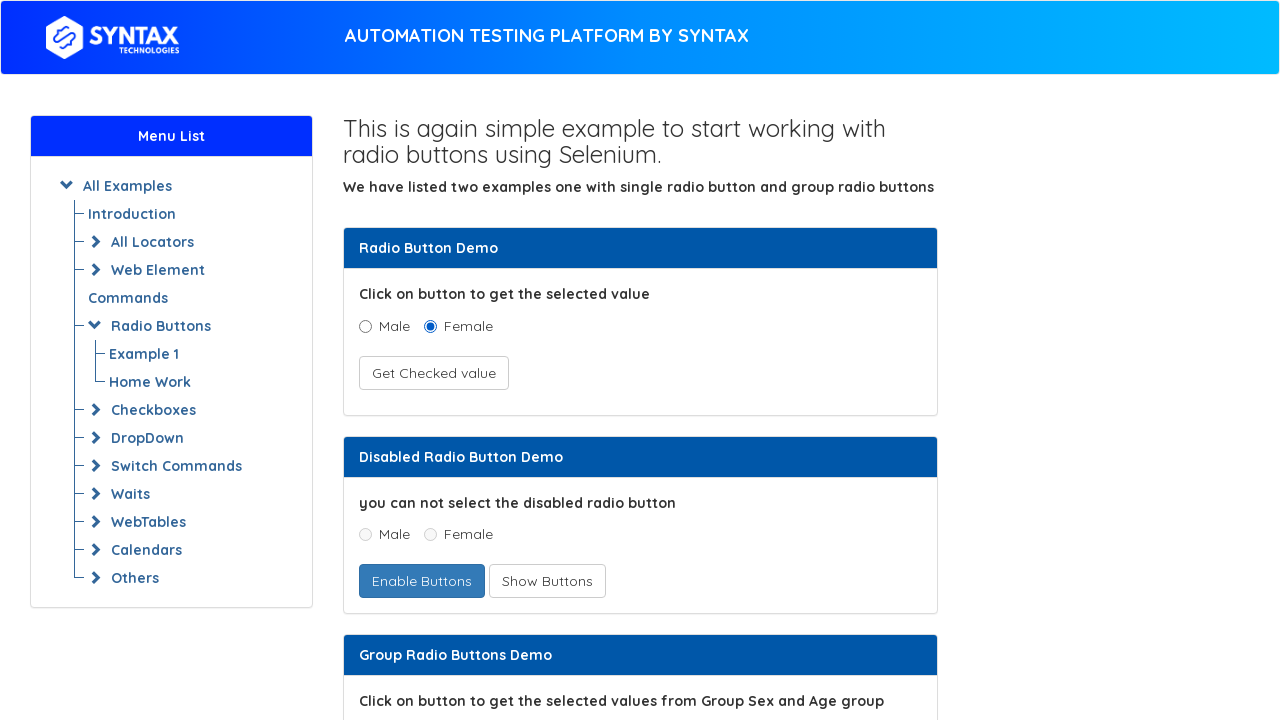

Female radio button is attached to DOM
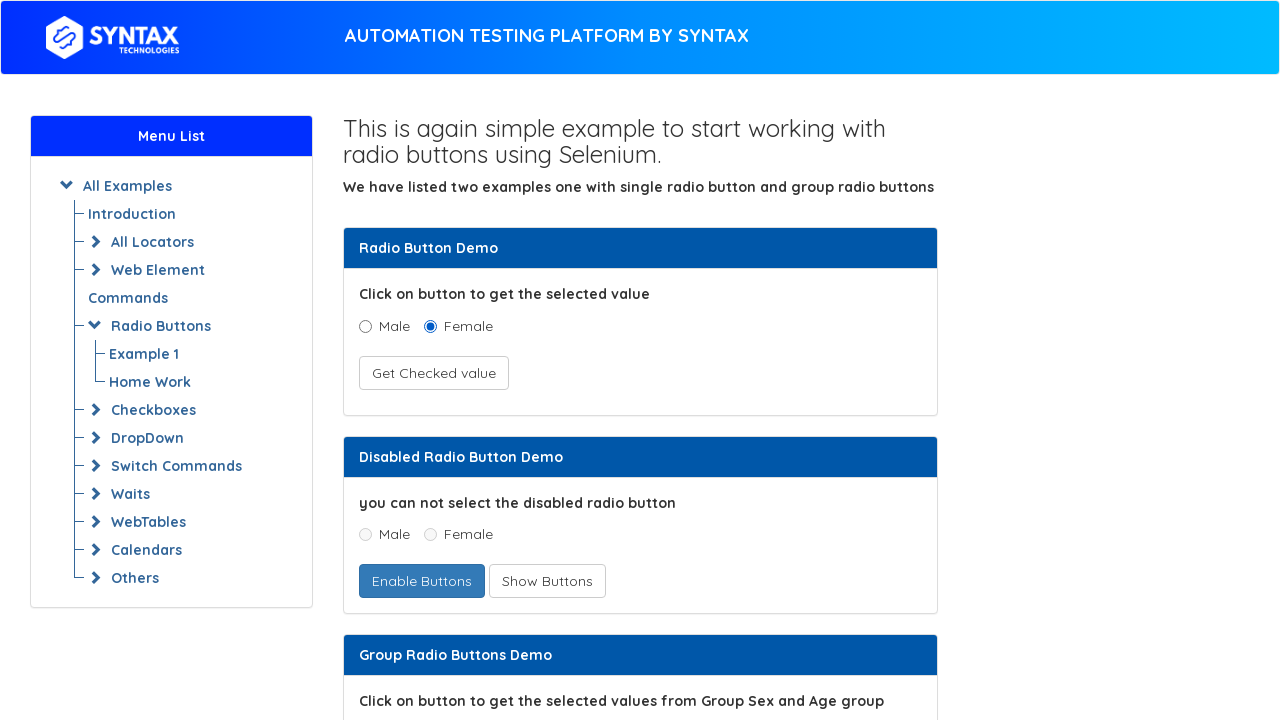

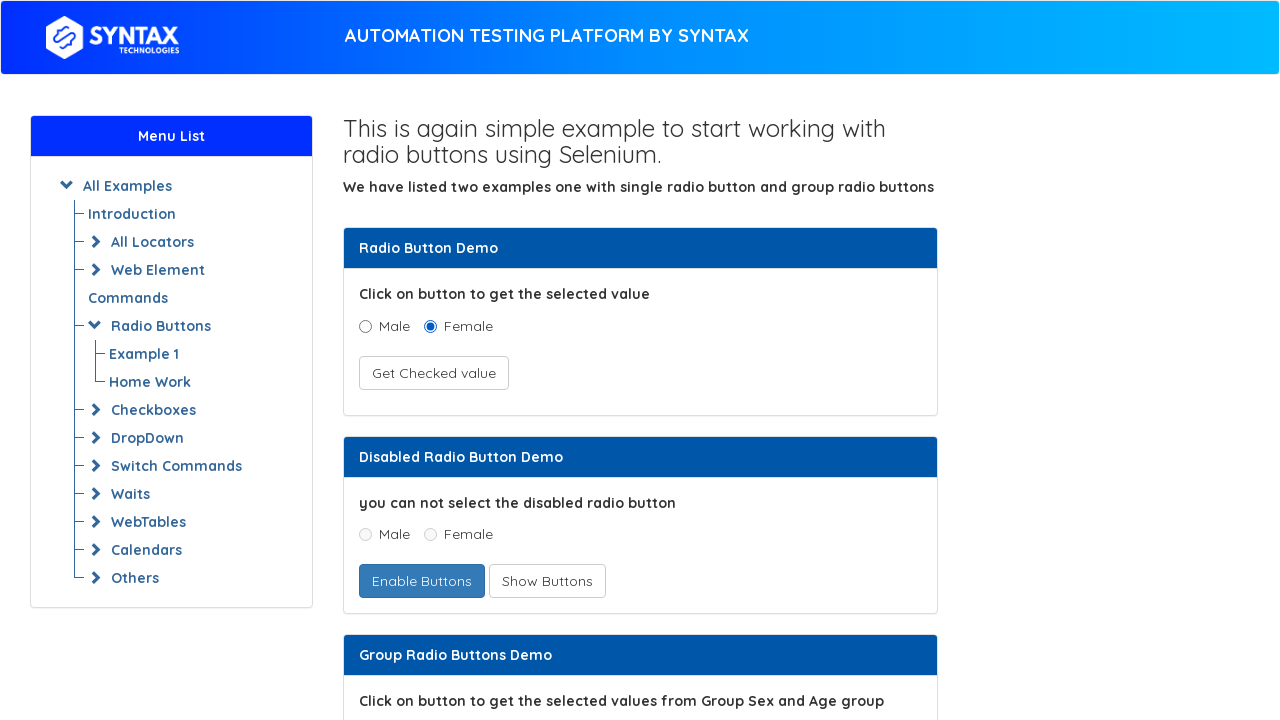